Tests selecting a country from a dropdown menu by value attribute, using "IL" for Israel

Starting URL: https://dgotlieb.github.io/CountryList/index.html

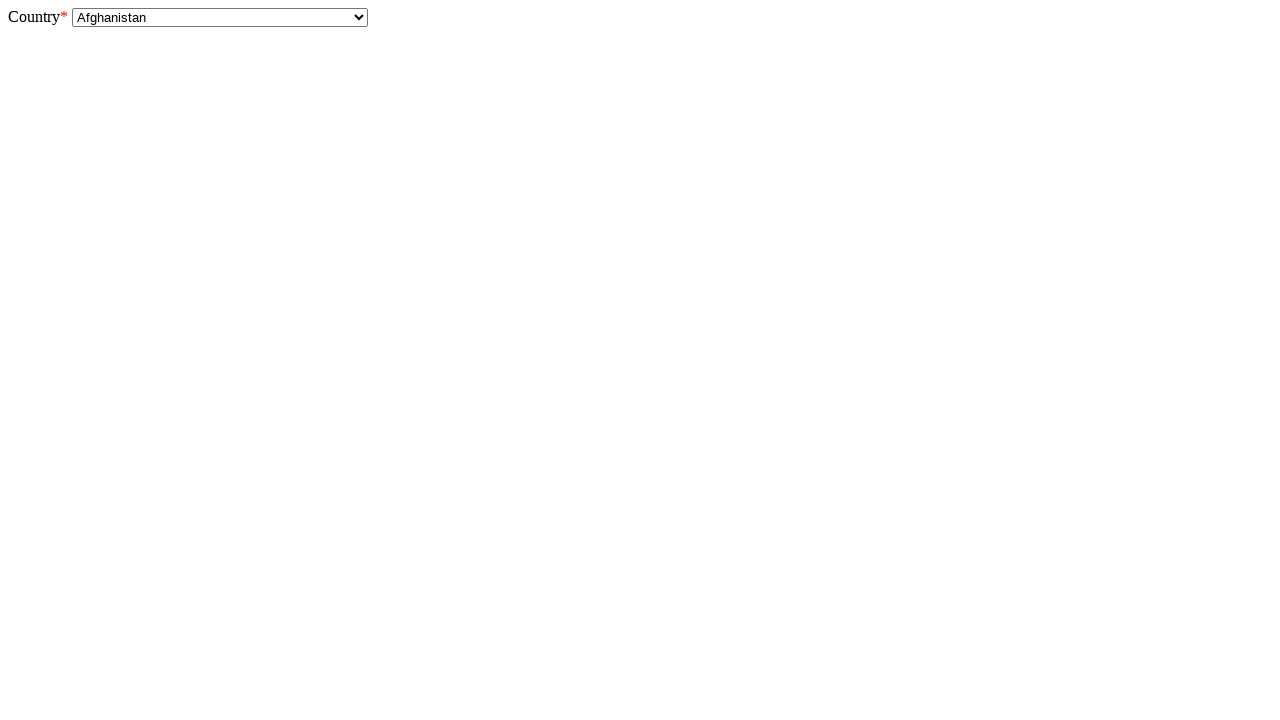

Selected Israel (IL) from country dropdown by value attribute on #country
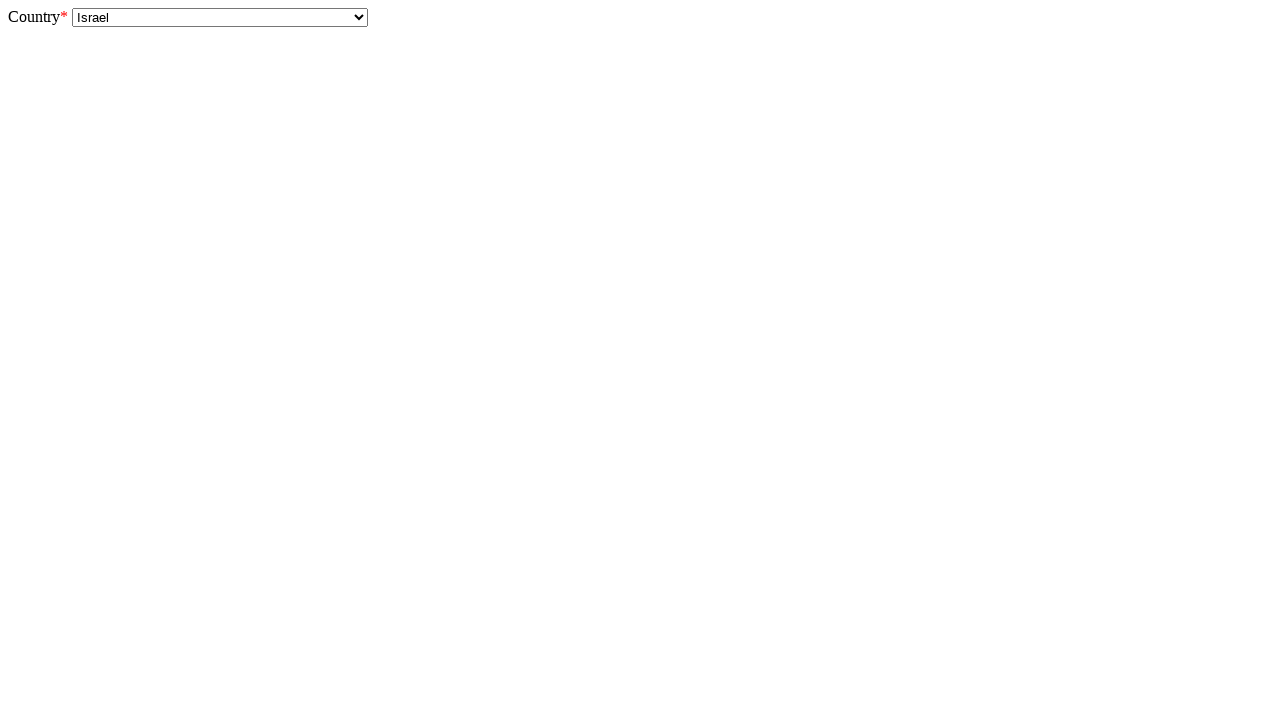

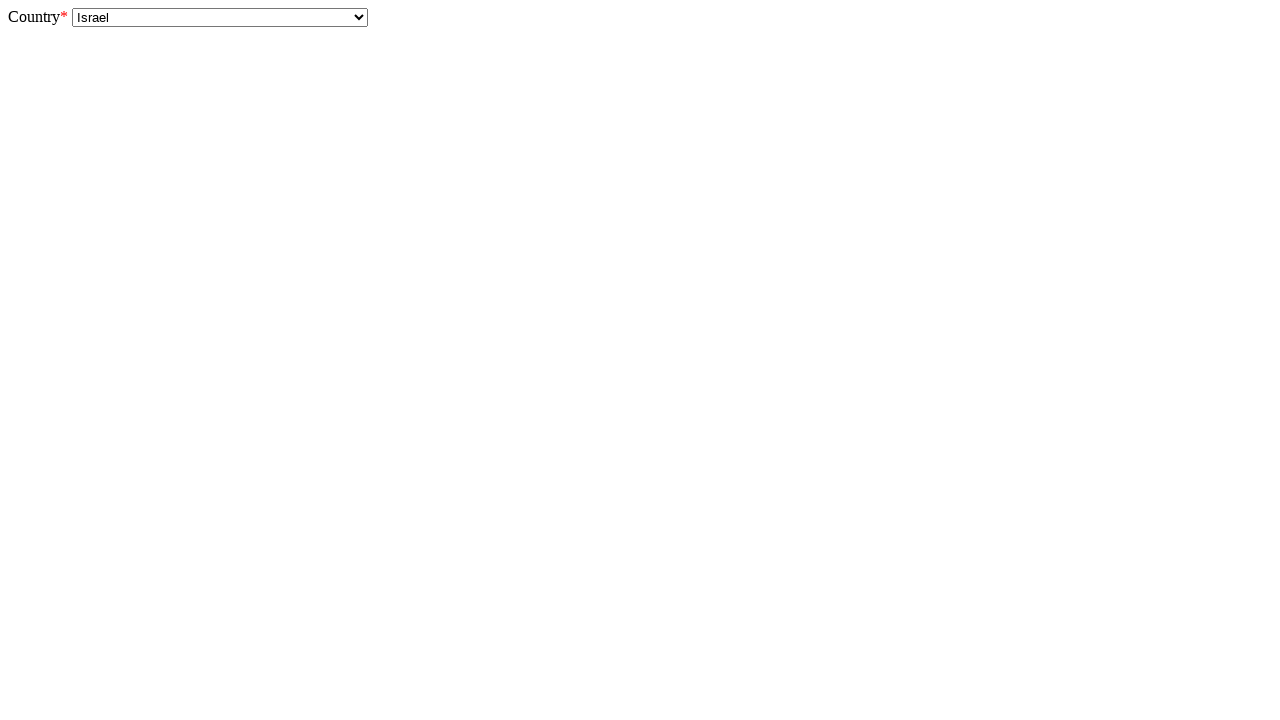